Tests navigation to Browse Languages page and verifies the table headers are displayed correctly

Starting URL: http://www.99-bottles-of-beer.net/

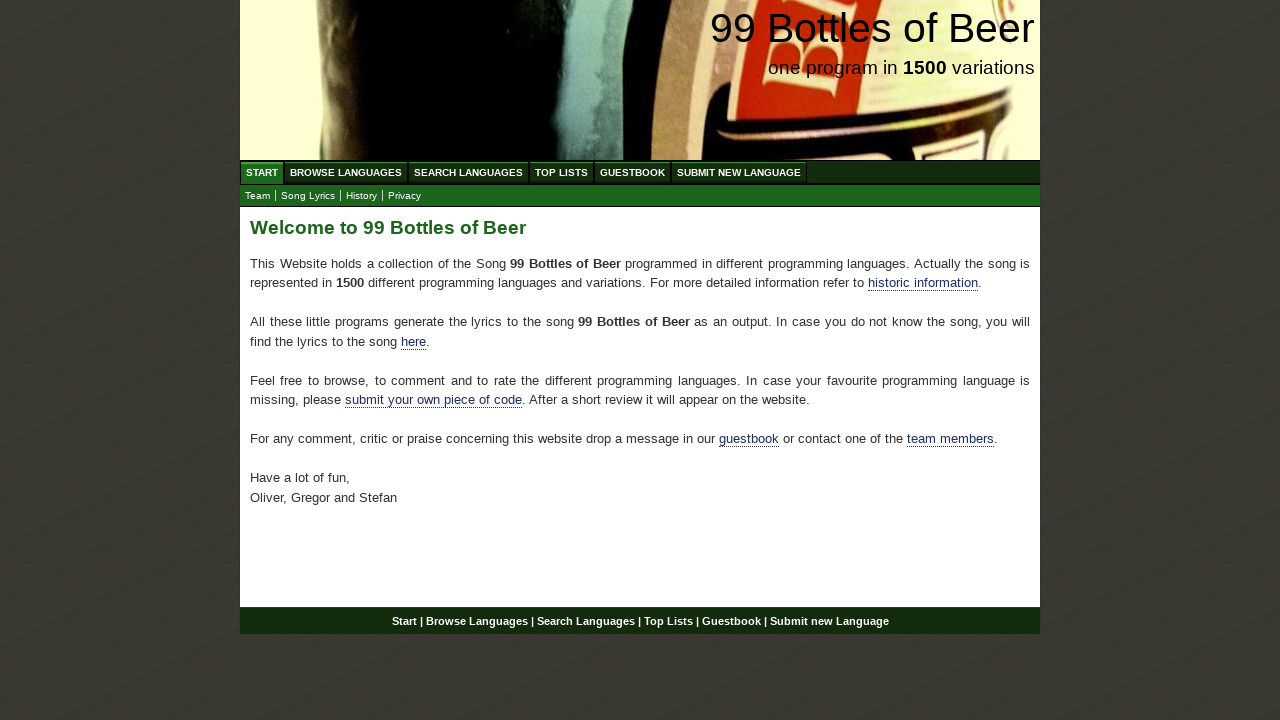

Clicked Browse Languages link at (346, 172) on #menu a[href='/abc.html']
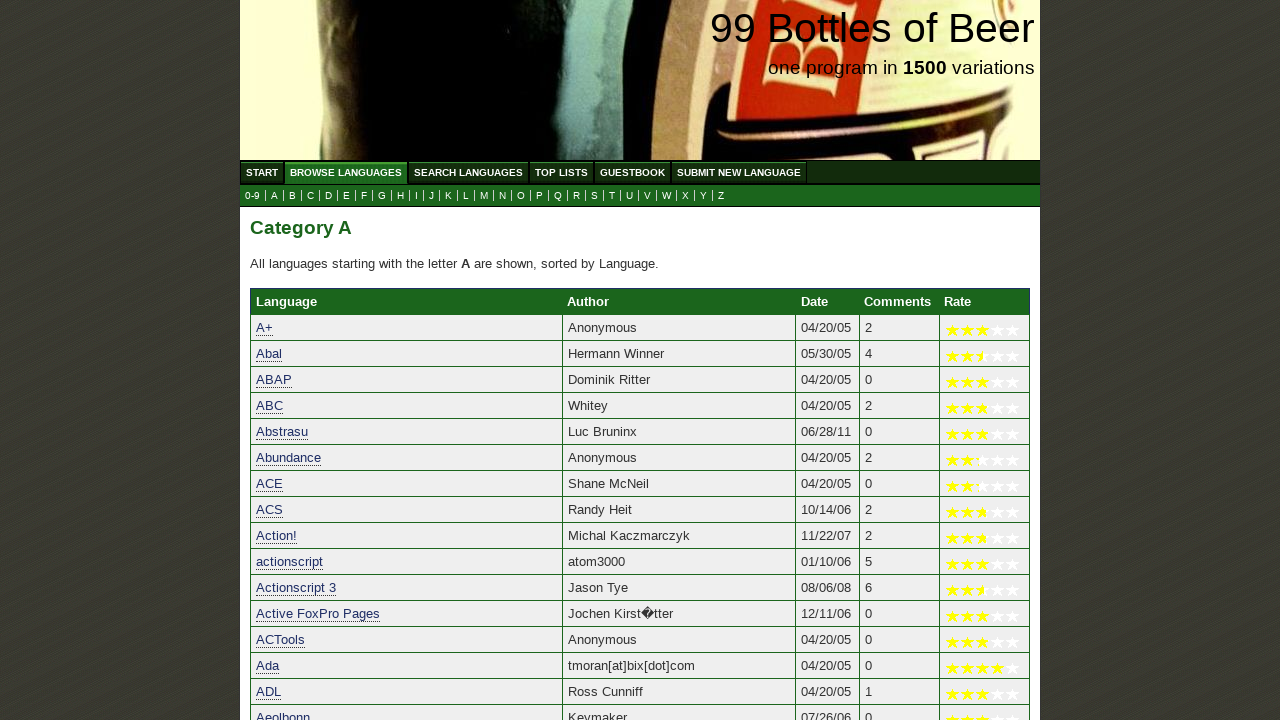

Waited for Language table header to appear
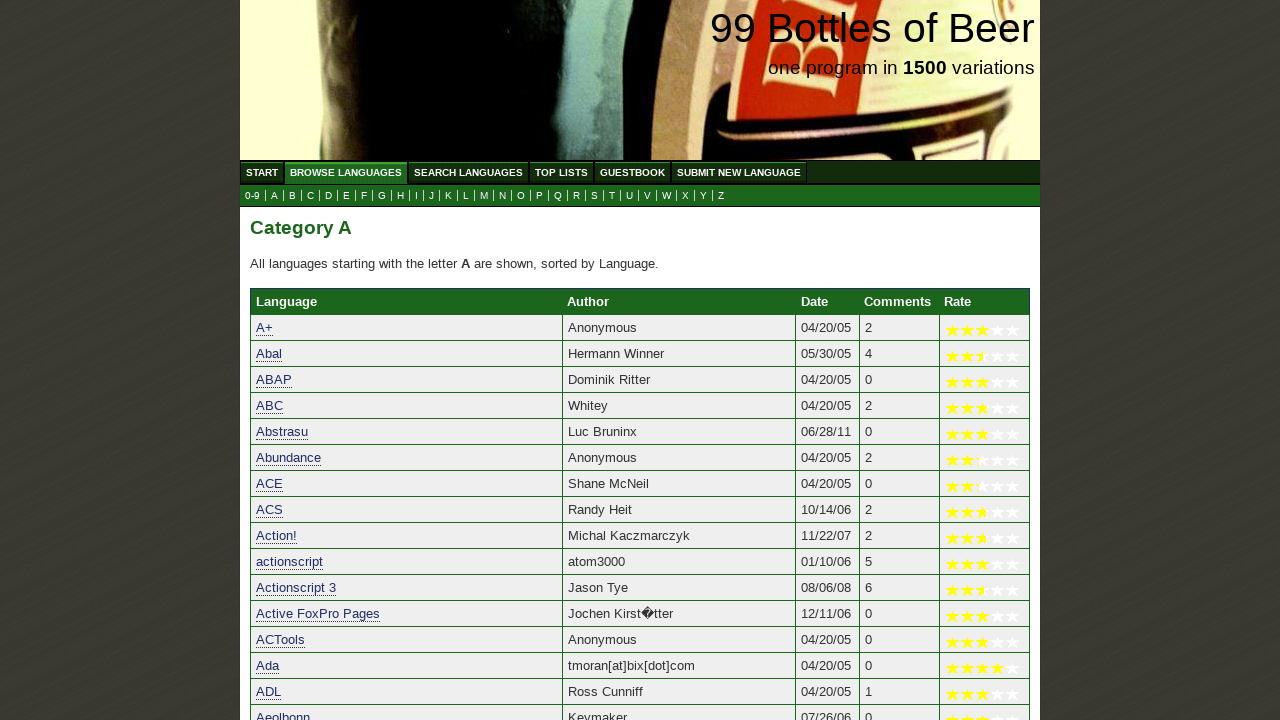

Waited for Author table header to appear
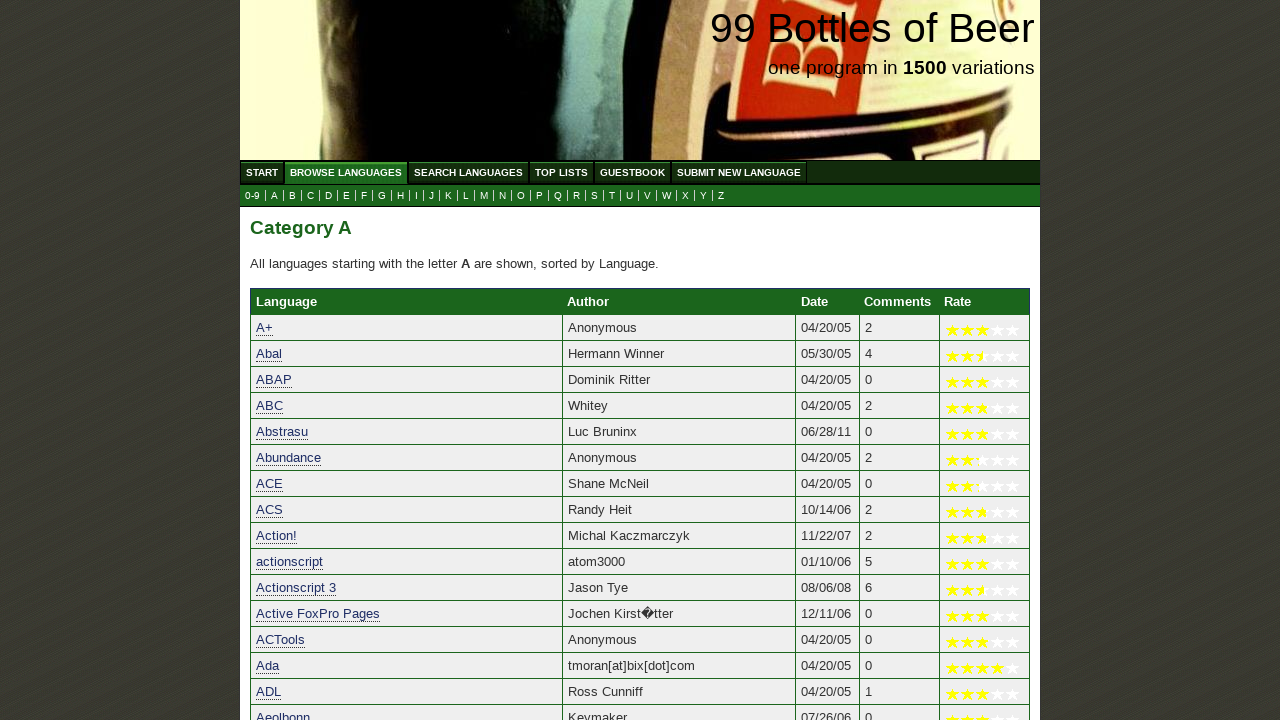

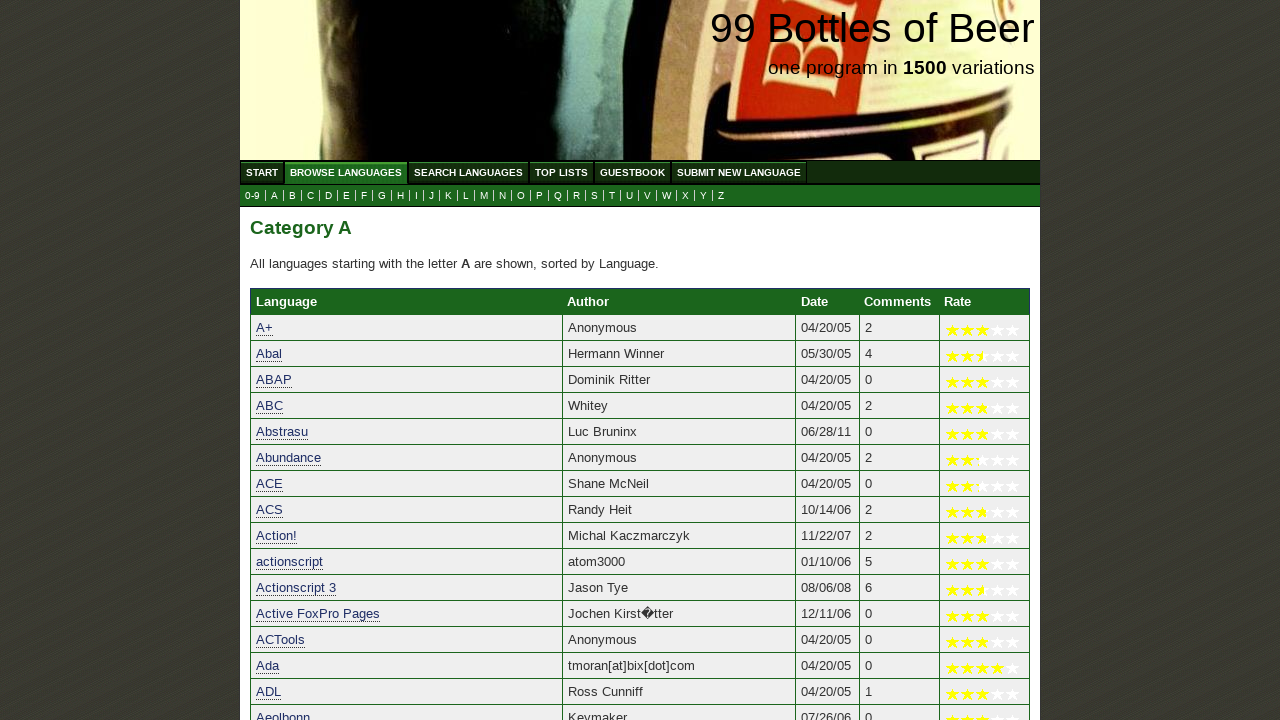